Tests form interactions on a form page by clicking a button, filling text fields, selecting dropdown options, and clicking checkboxes while verifying status messages.

Starting URL: https://s3.amazonaws.com/webdriver-testing-website/form.html

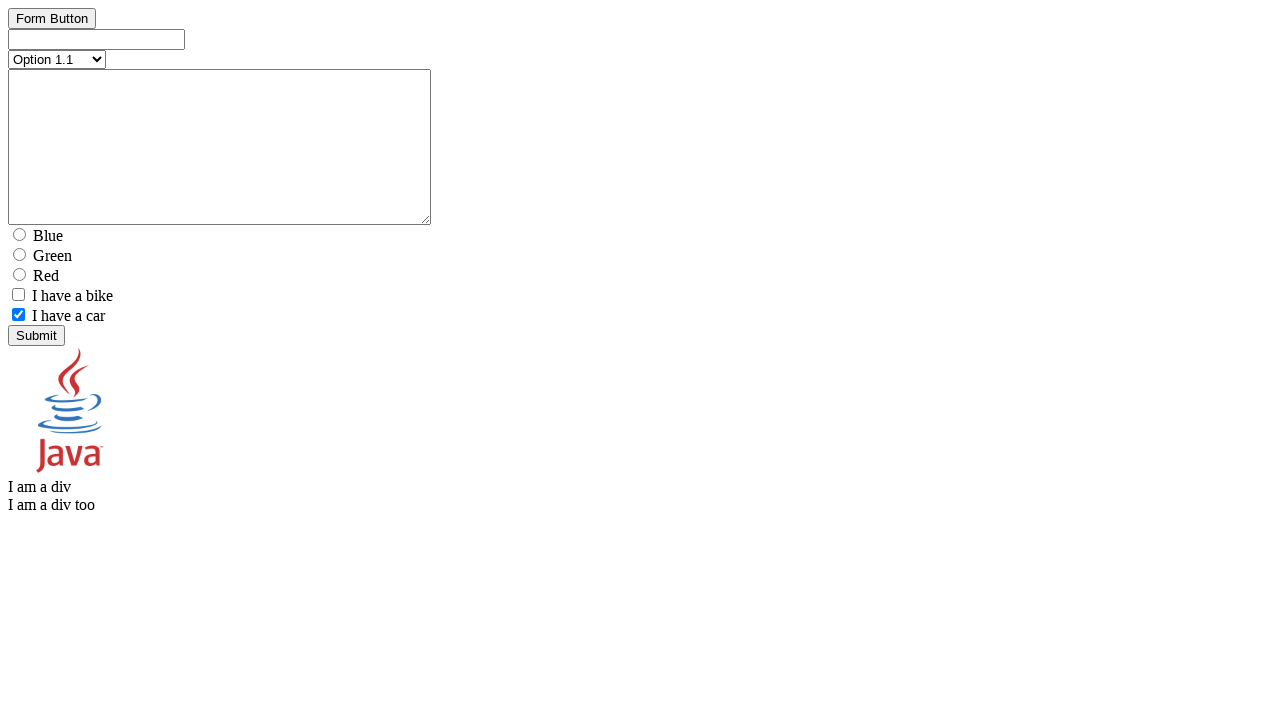

Clicked the button element at (52, 18) on #button_element
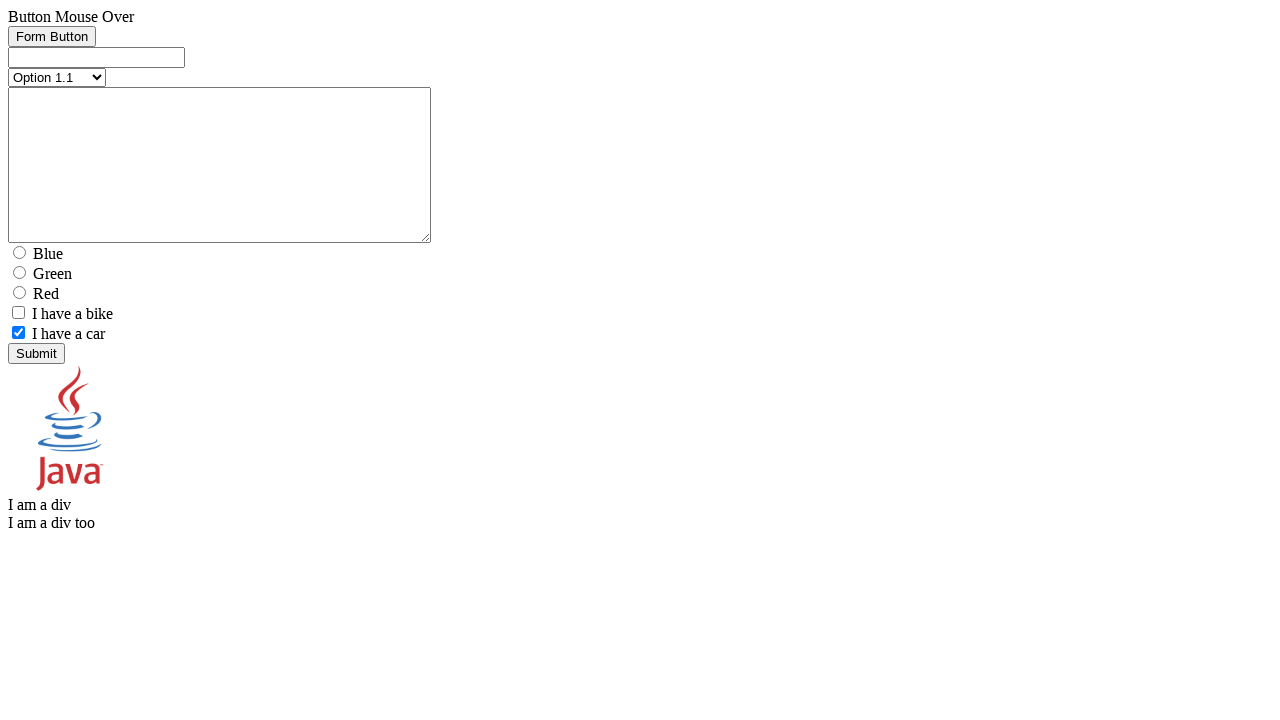

Filled text input field with 'test text' on #text_element
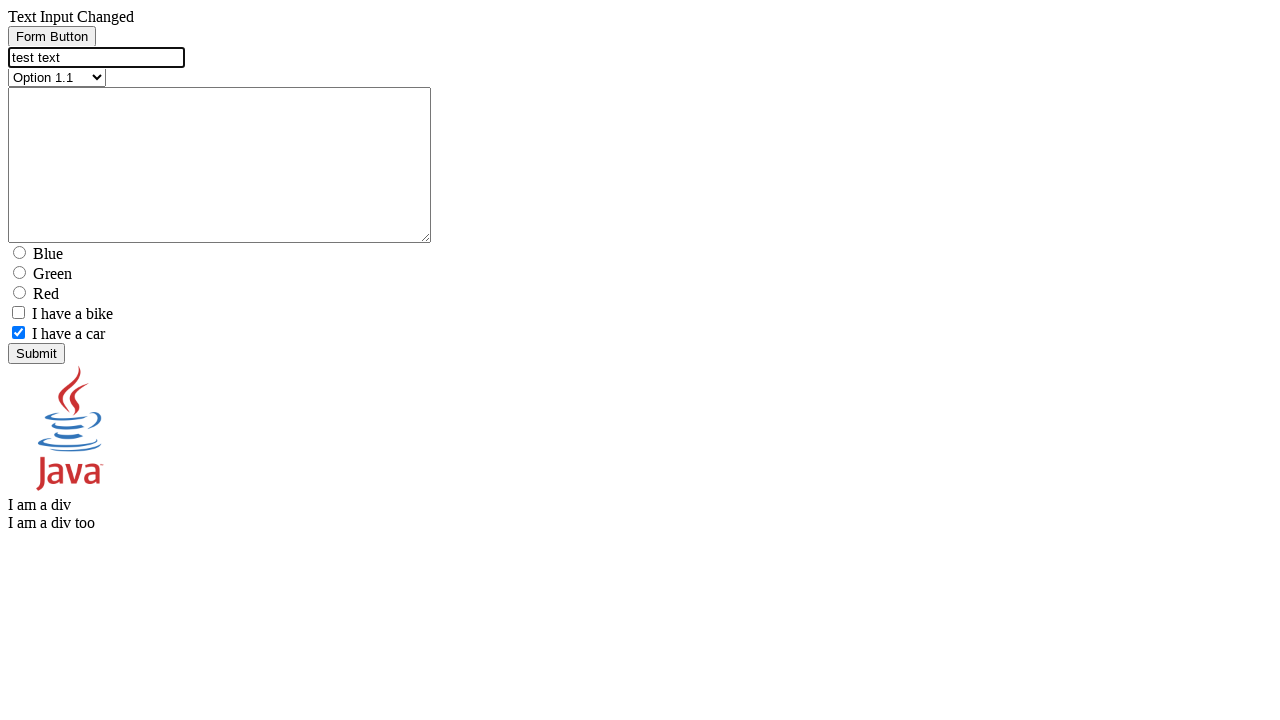

Filled textarea field with 'test text' on #textarea_element
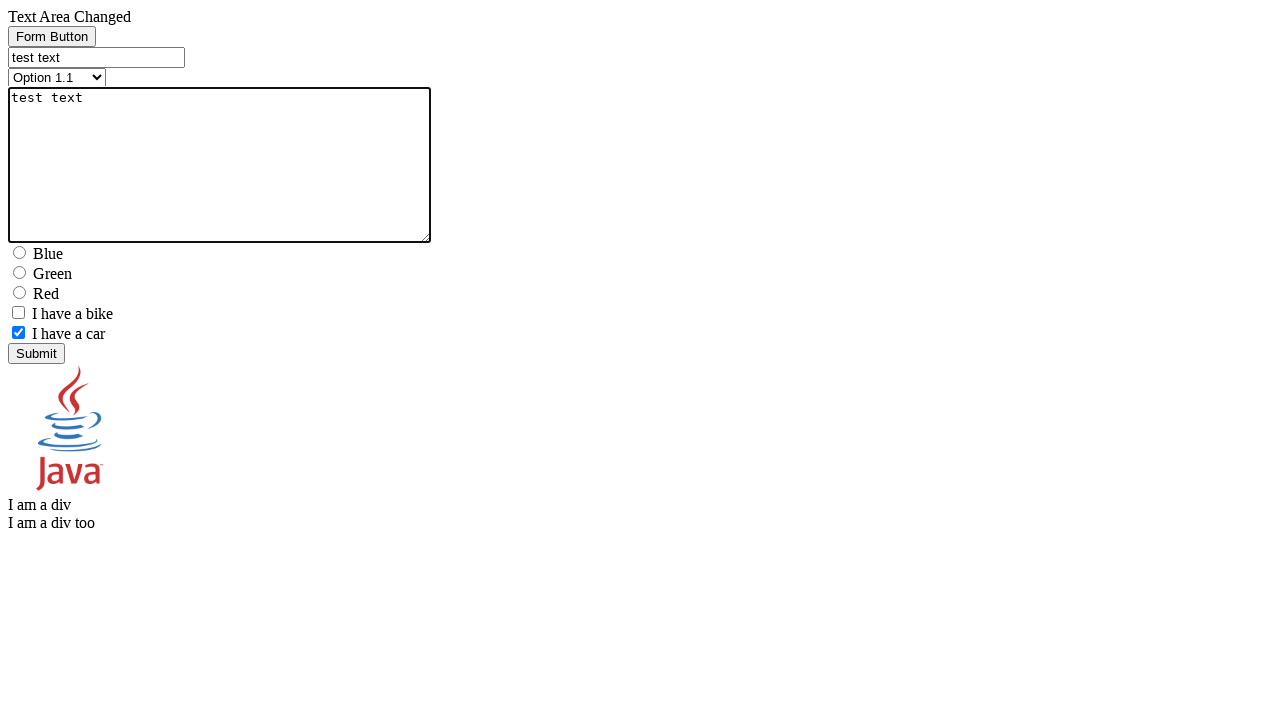

Selected 'Option 2.1' from dropdown on [name=select_element]
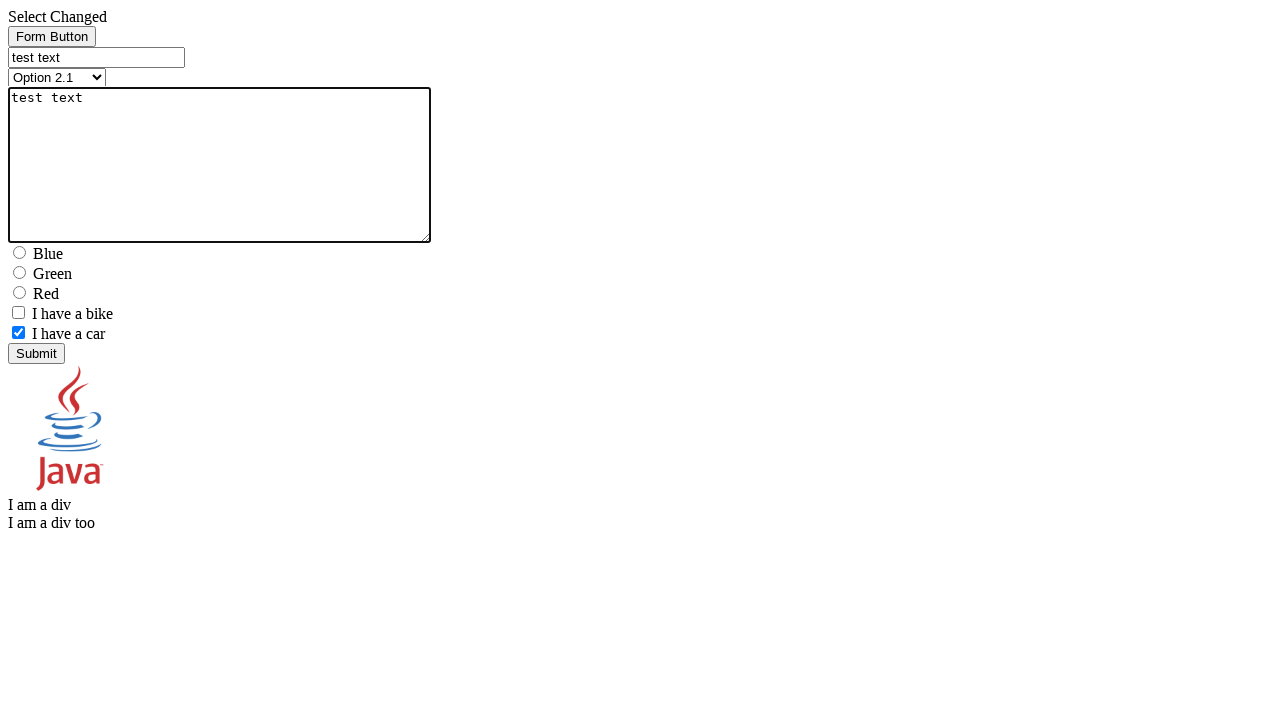

Clicked checkbox element at (18, 312) on xpath=//*[@name='checkbox1_element']
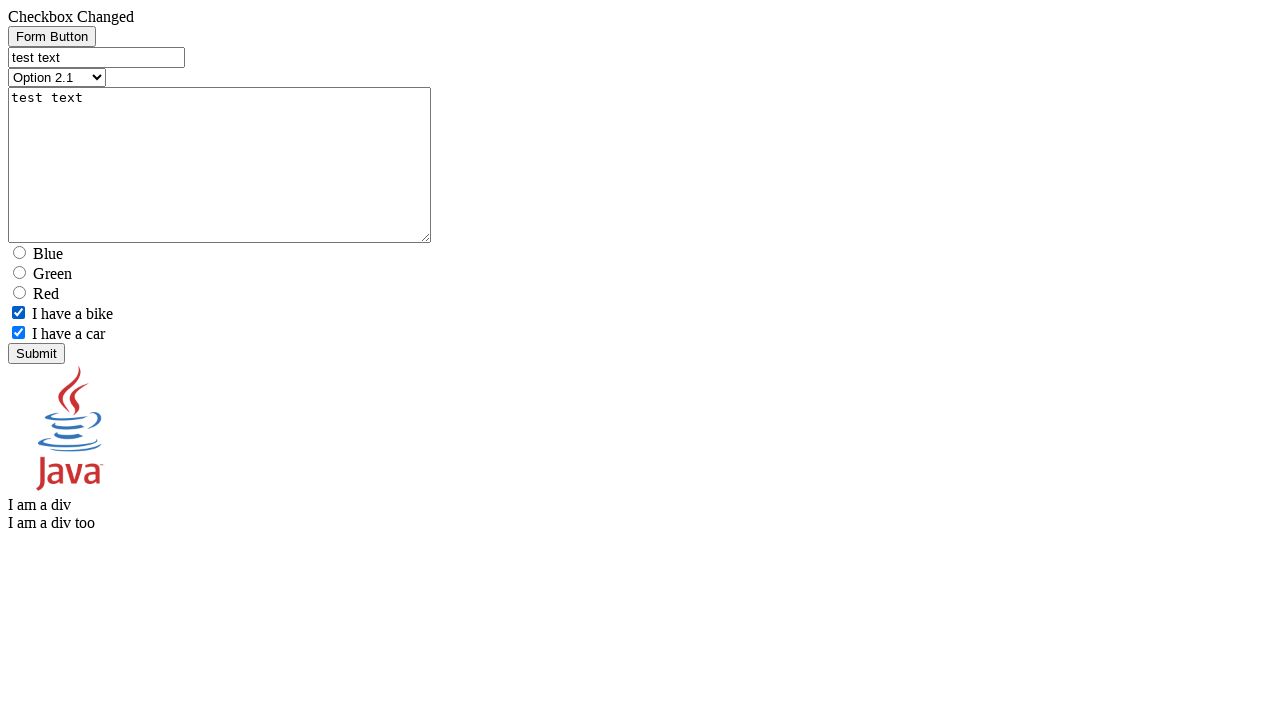

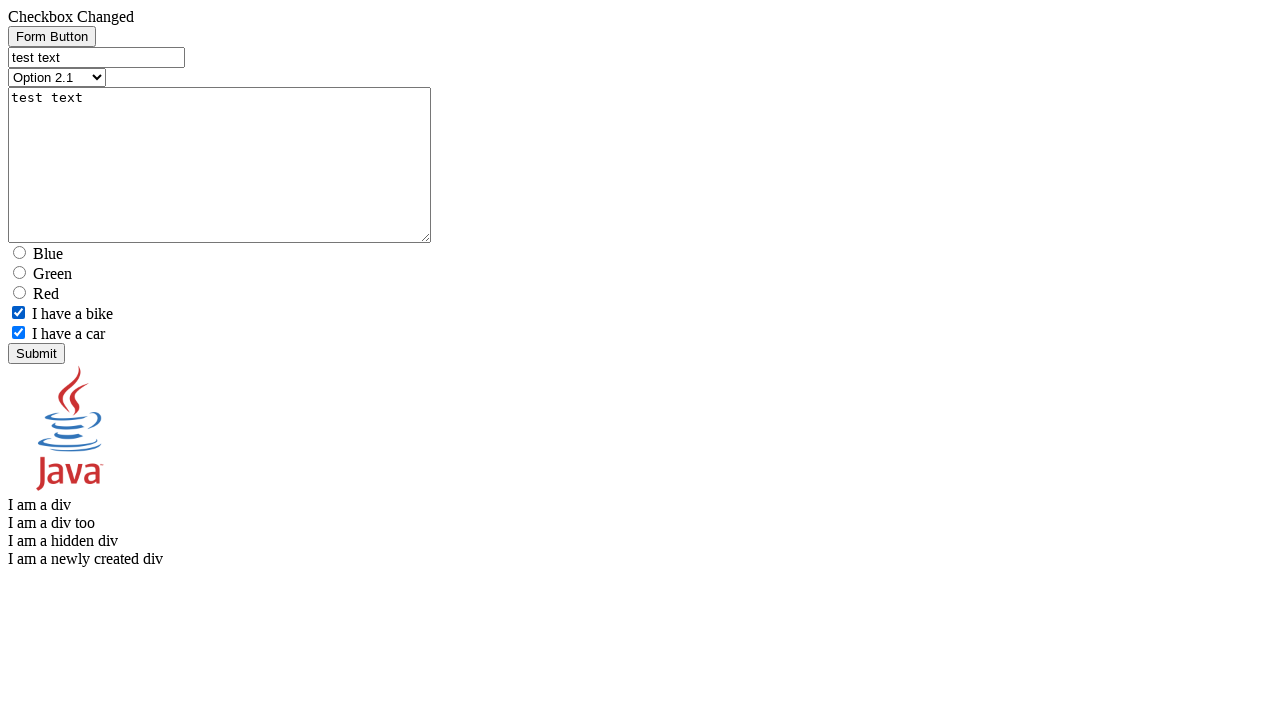